Tests clicking the Moved link and verifies it triggers a 301 response

Starting URL: https://demoqa.com/elements

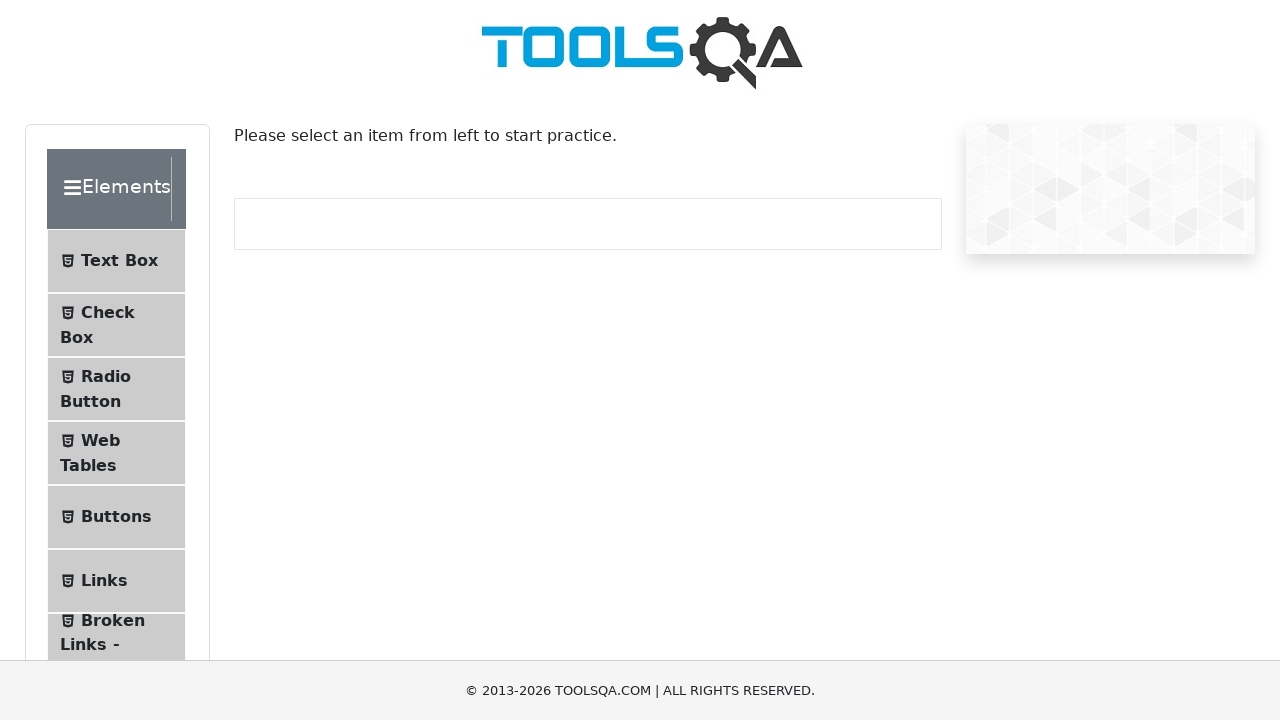

Clicked on Links menu item at (104, 581) on li >> internal:text="Links"s
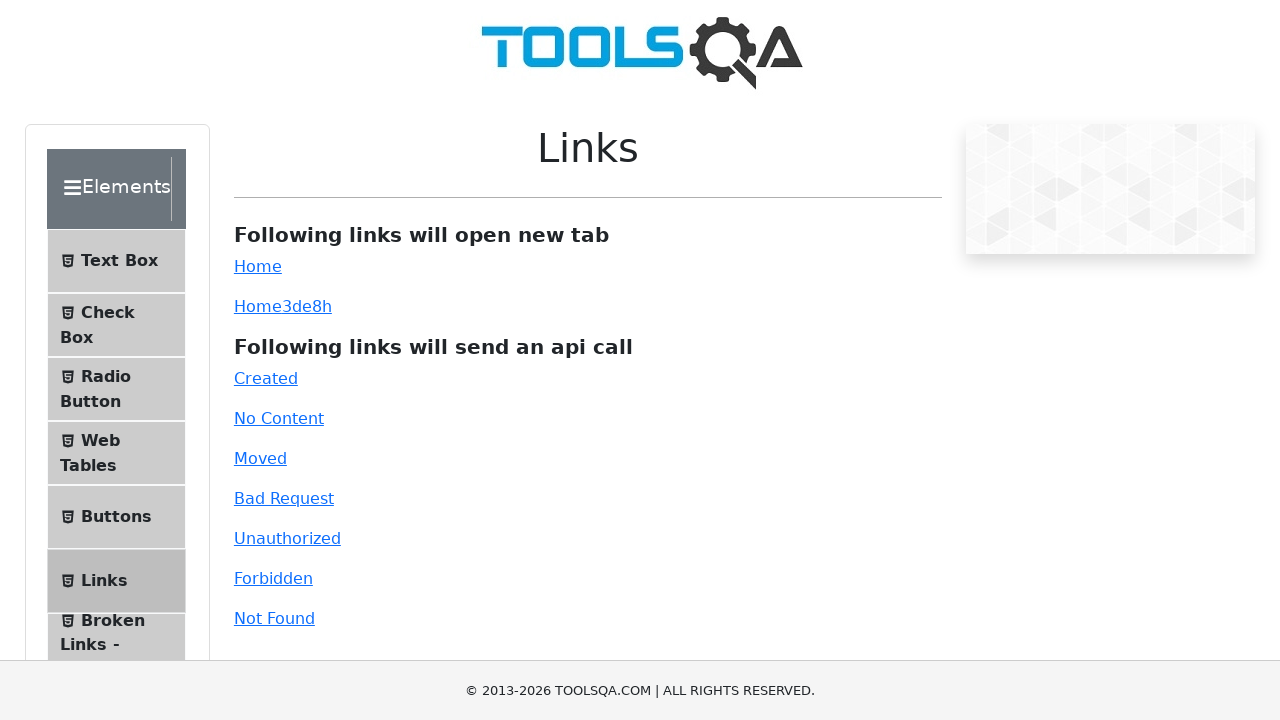

Clicked Moved link and captured response at (260, 458) on internal:text="Moved"i
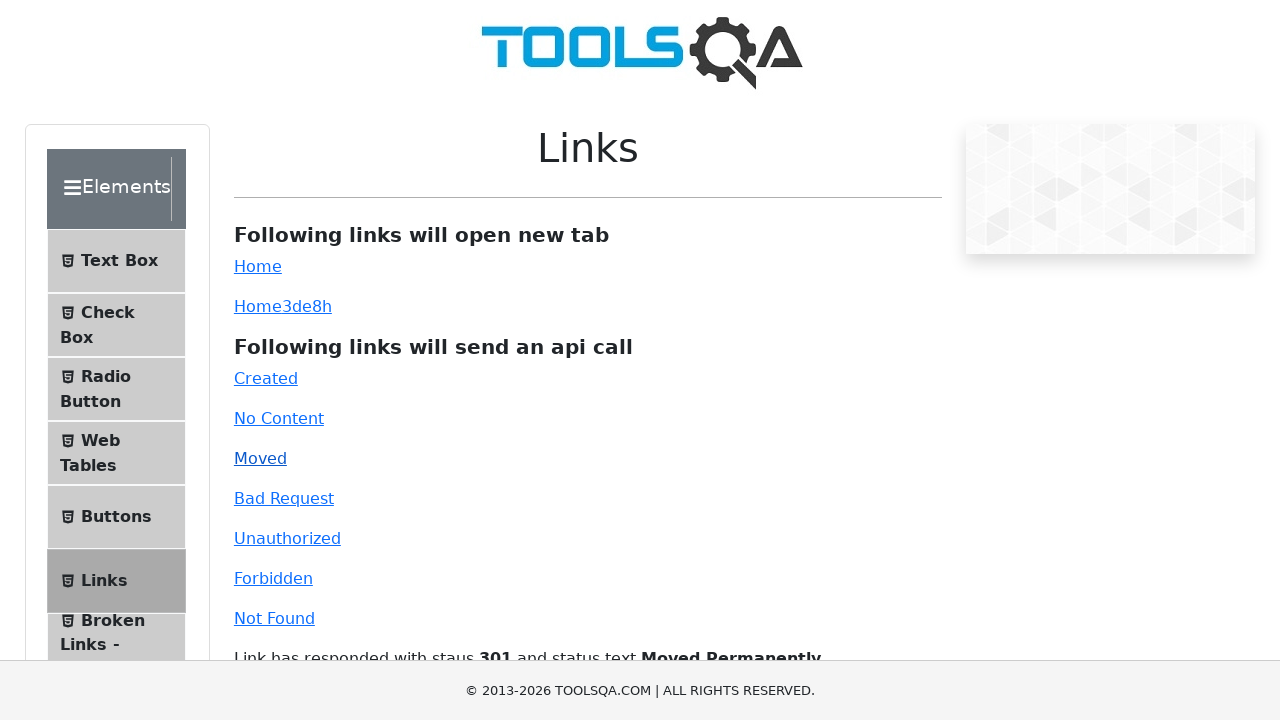

Verified 301 response status from Moved link
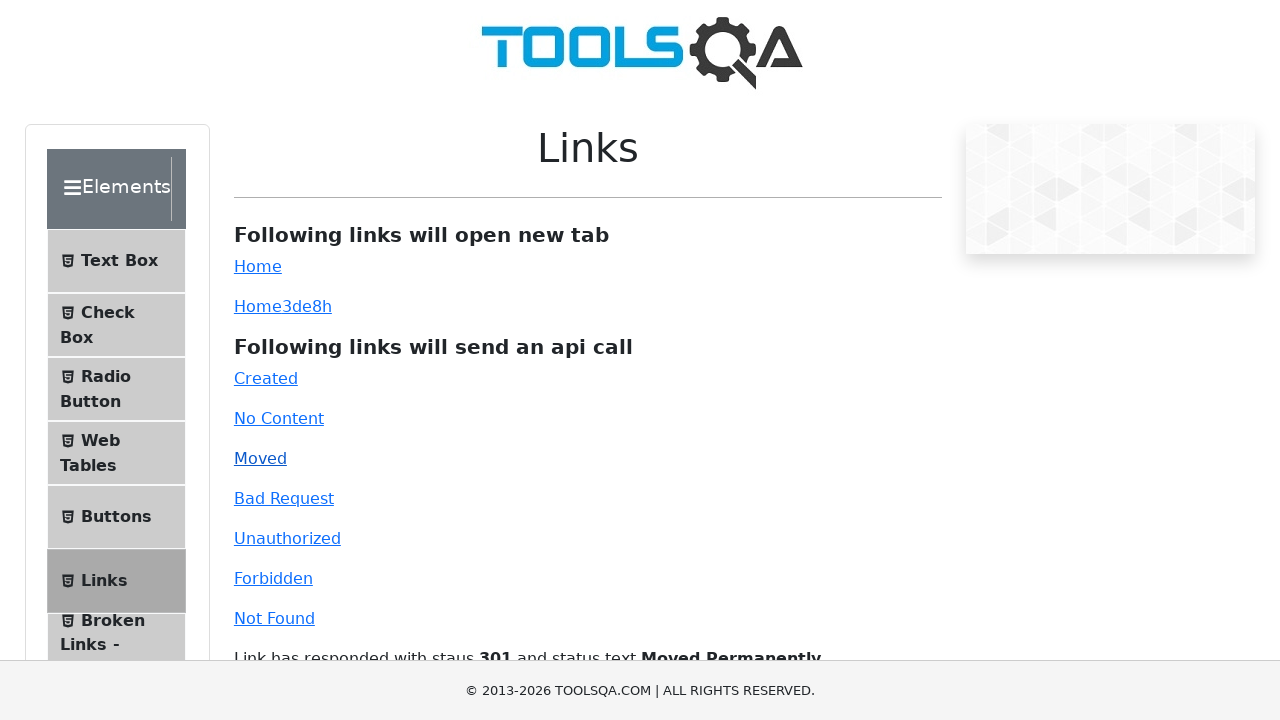

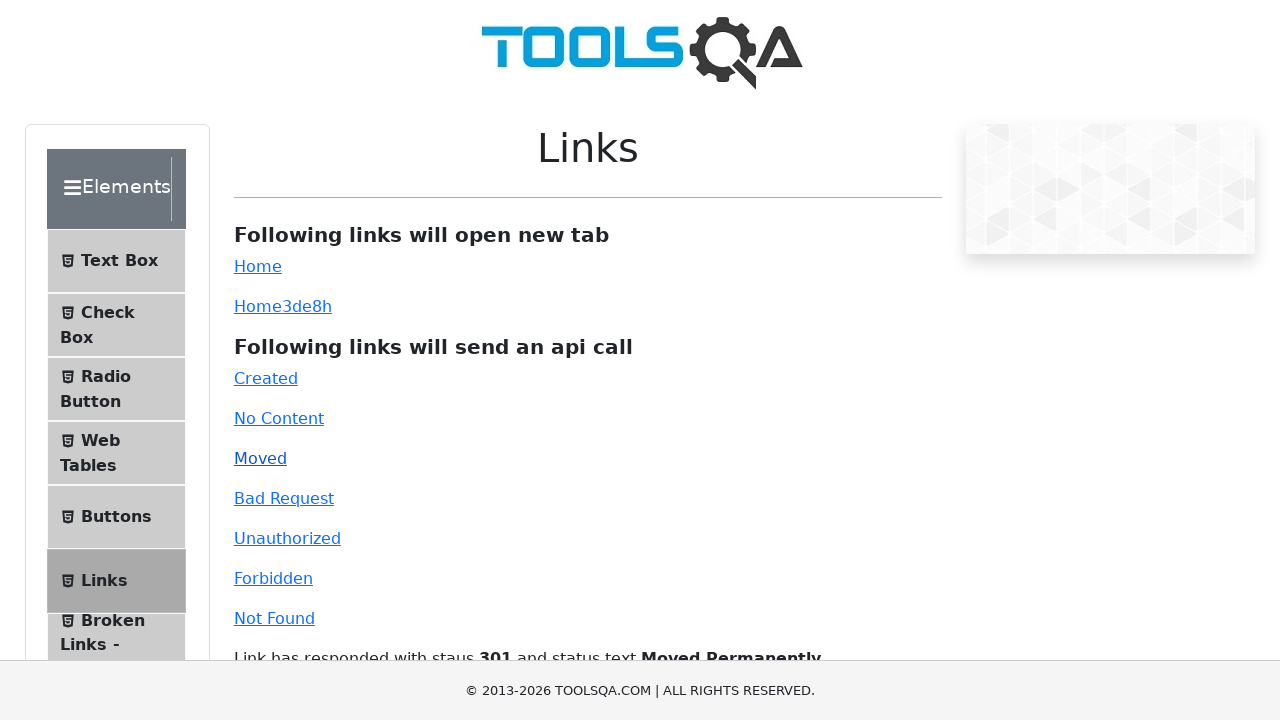